Tests un-marking items as complete by unchecking their checkboxes after marking them complete

Starting URL: https://demo.playwright.dev/todomvc

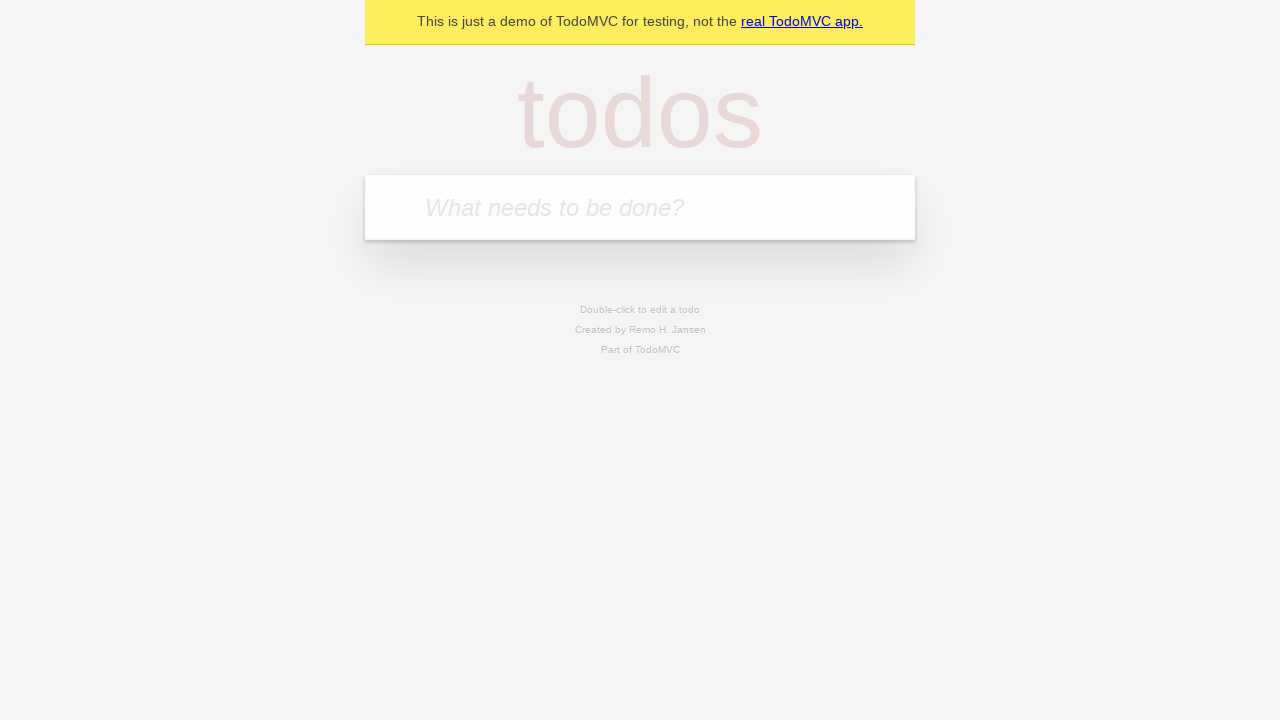

Filled input field with first todo item 'buy some cheese' on internal:attr=[placeholder="What needs to be done?"i]
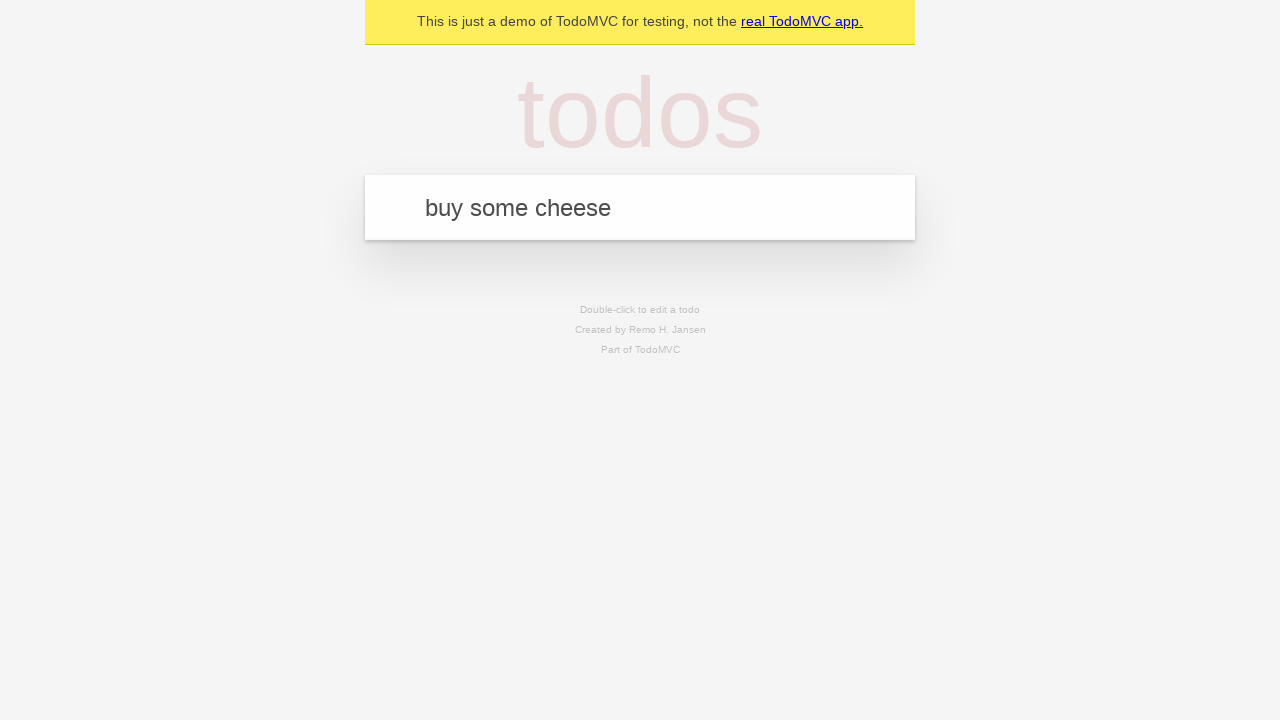

Pressed Enter to create first todo item on internal:attr=[placeholder="What needs to be done?"i]
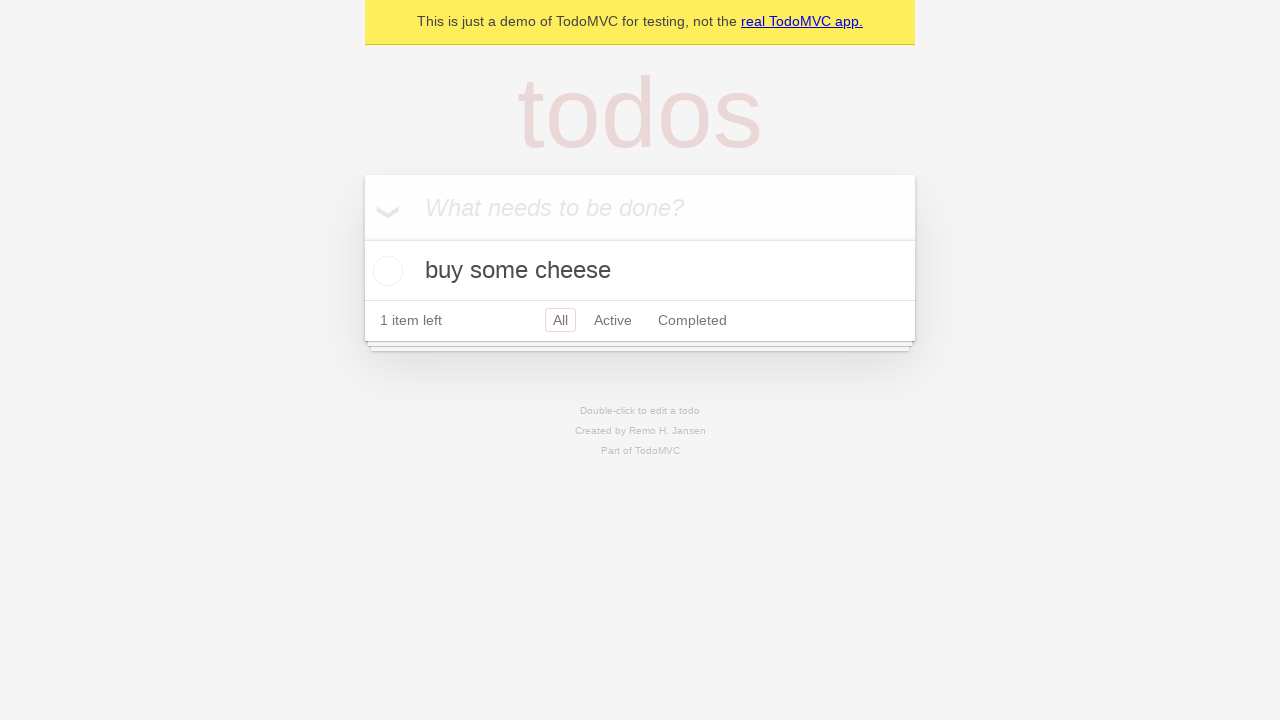

Filled input field with second todo item 'feed the cat' on internal:attr=[placeholder="What needs to be done?"i]
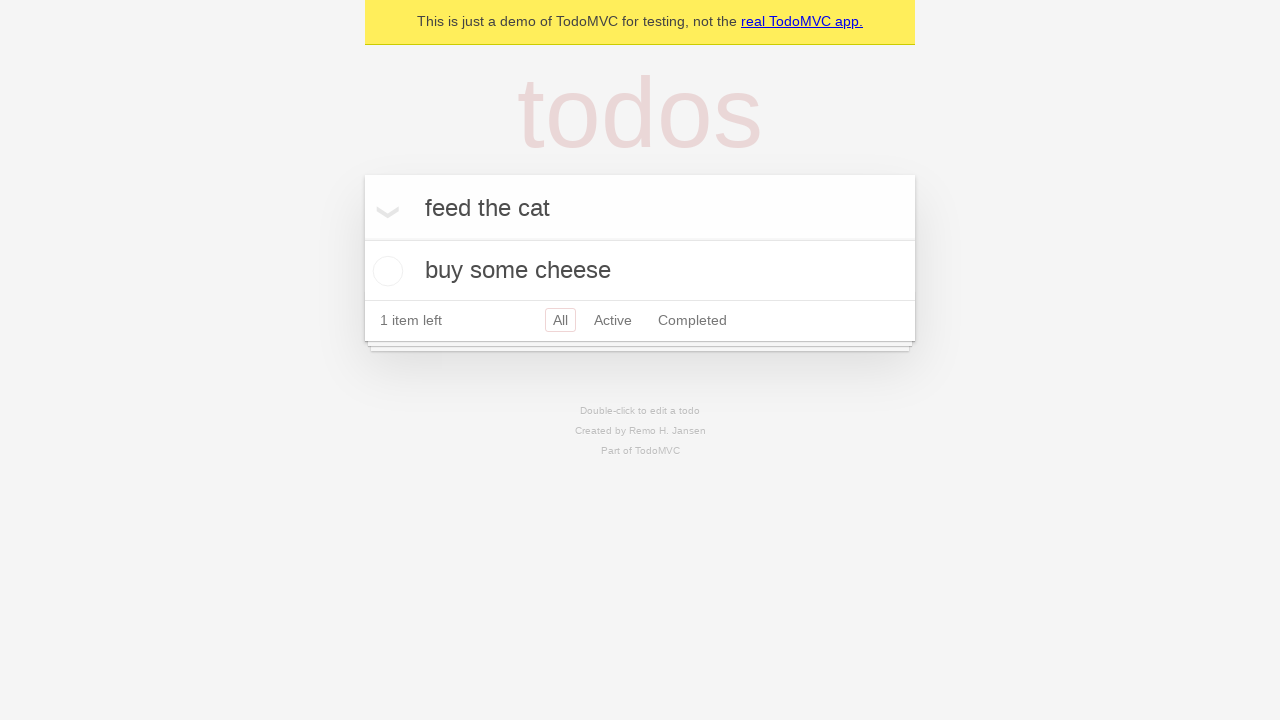

Pressed Enter to create second todo item on internal:attr=[placeholder="What needs to be done?"i]
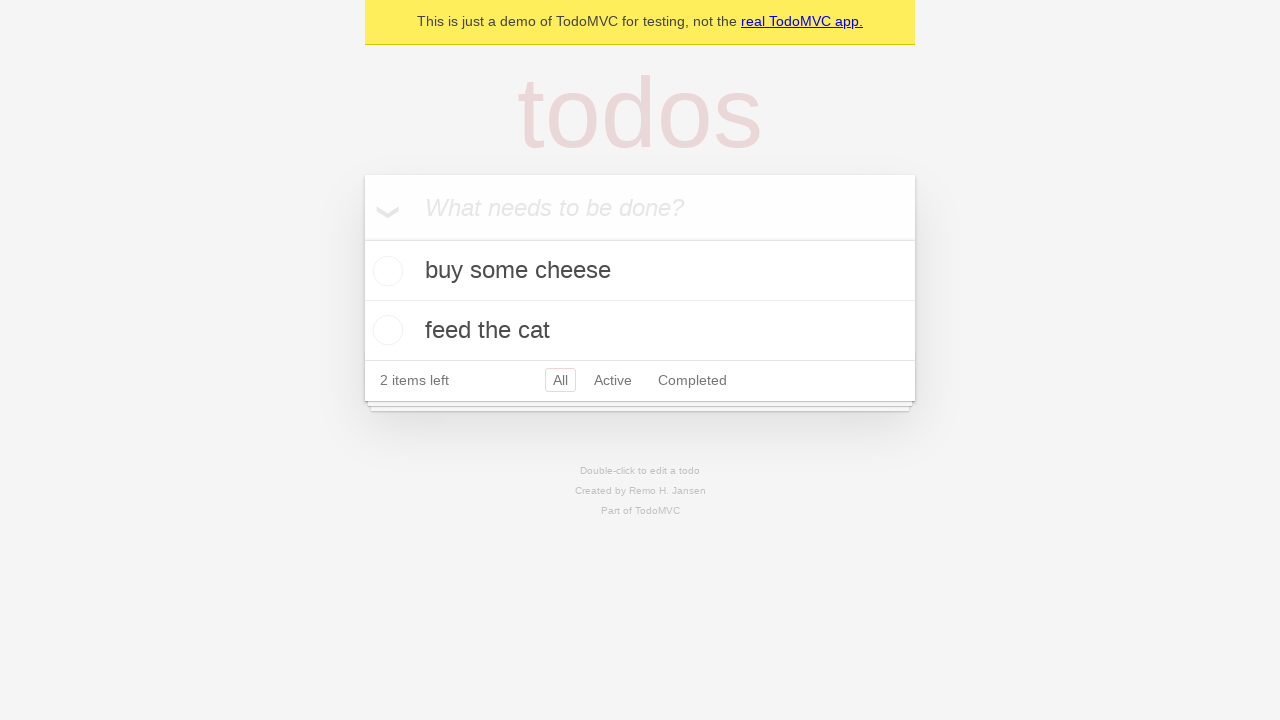

Checked the checkbox for the first todo item to mark it complete at (385, 271) on internal:testid=[data-testid="todo-item"s] >> nth=0 >> internal:role=checkbox
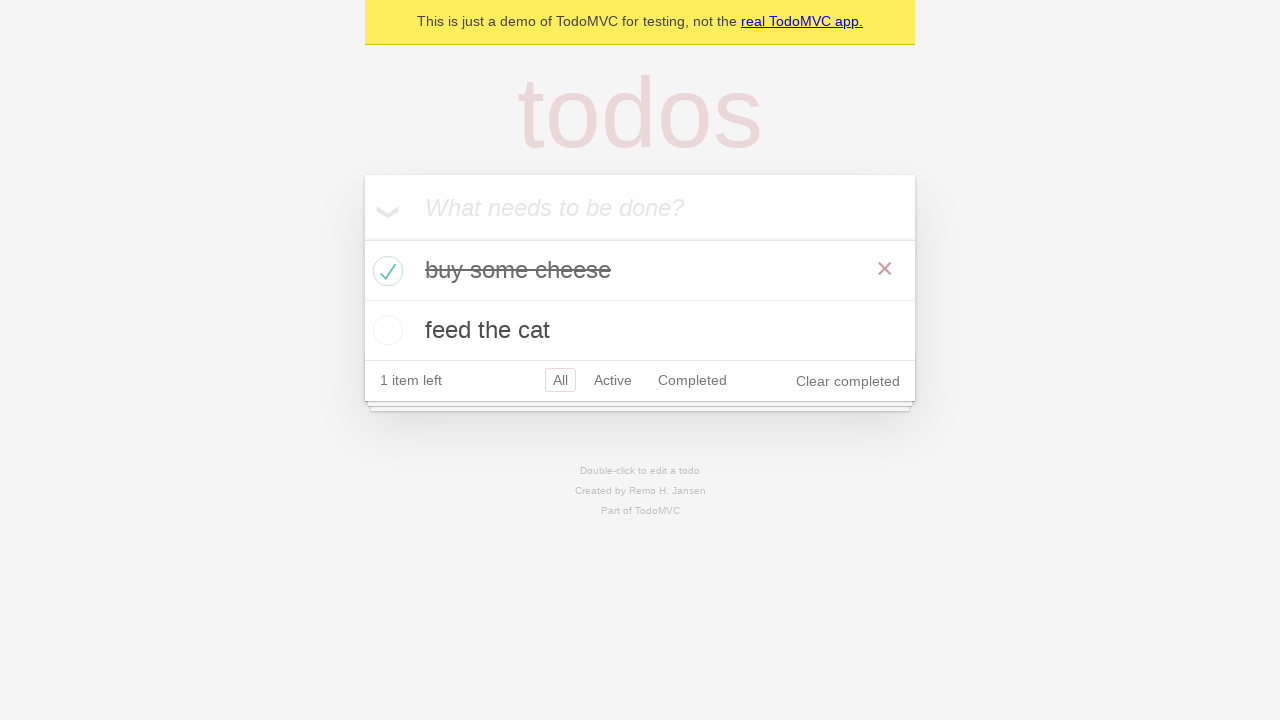

Unchecked the checkbox for the first todo item to un-mark it as complete at (385, 271) on internal:testid=[data-testid="todo-item"s] >> nth=0 >> internal:role=checkbox
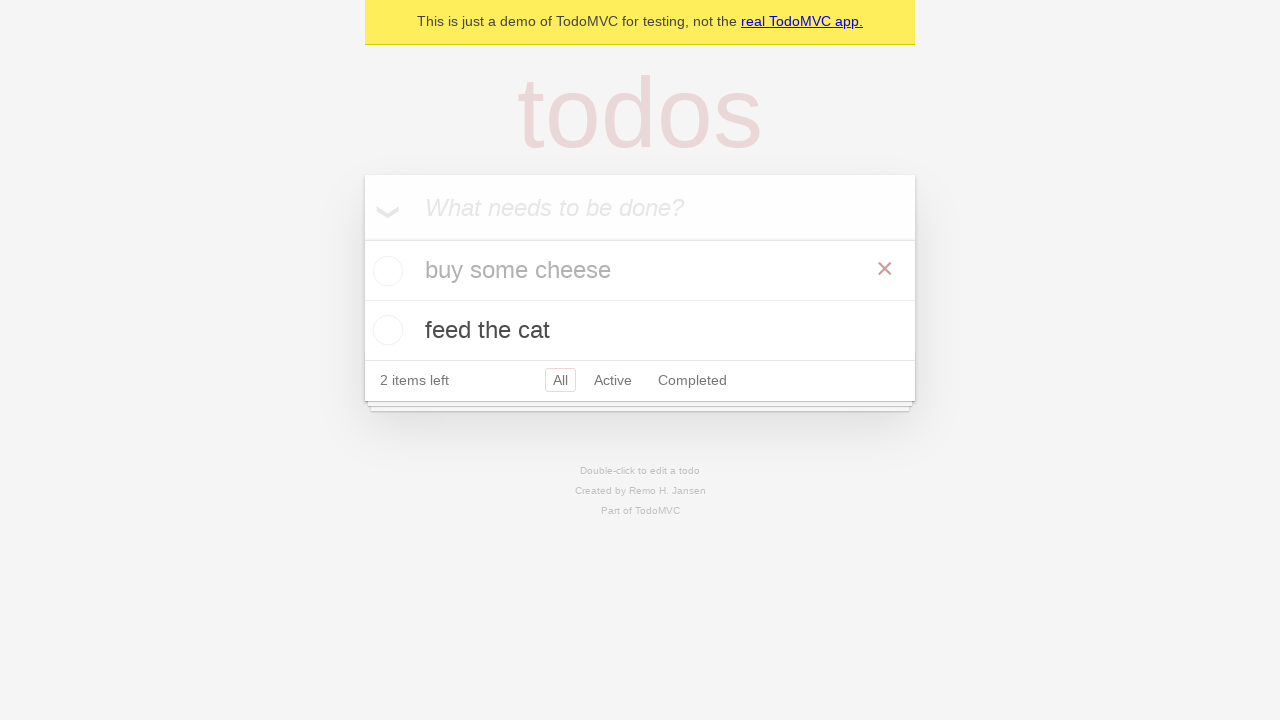

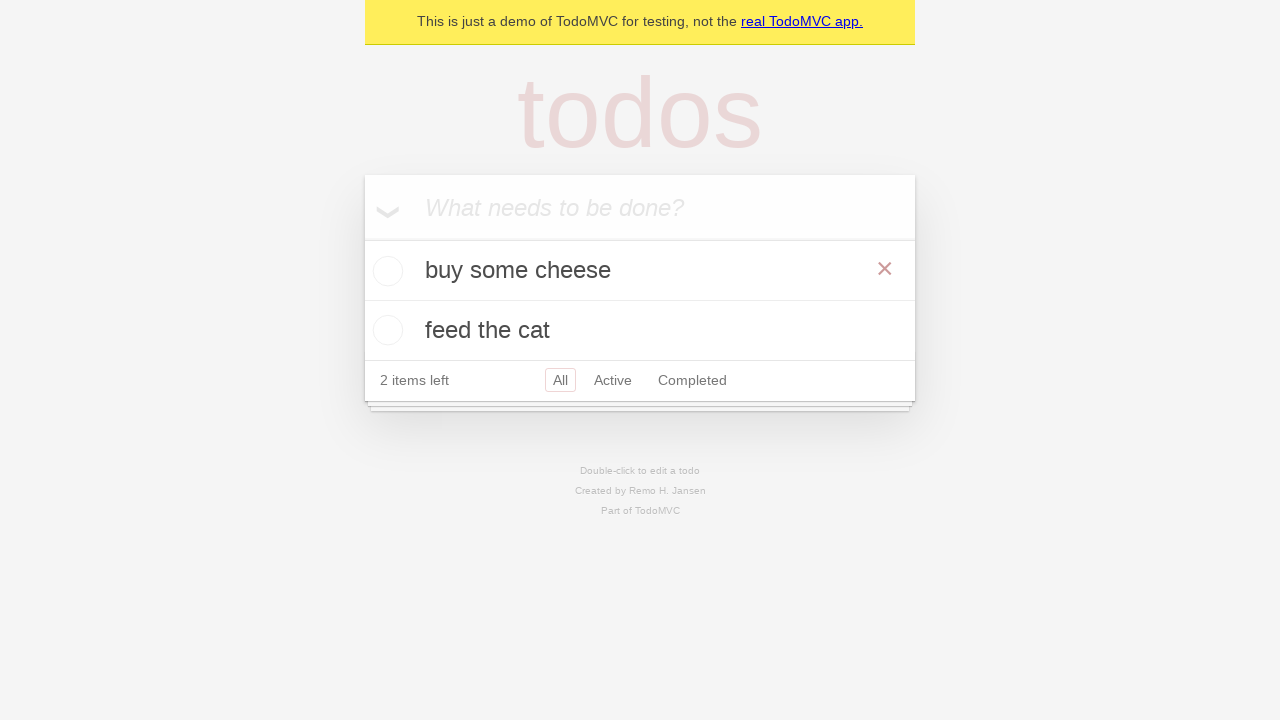